Tests a page with delayed content loading by clicking a button and waiting for an element to appear

Starting URL: https://testeroprogramowania.github.io/selenium/wait2.html

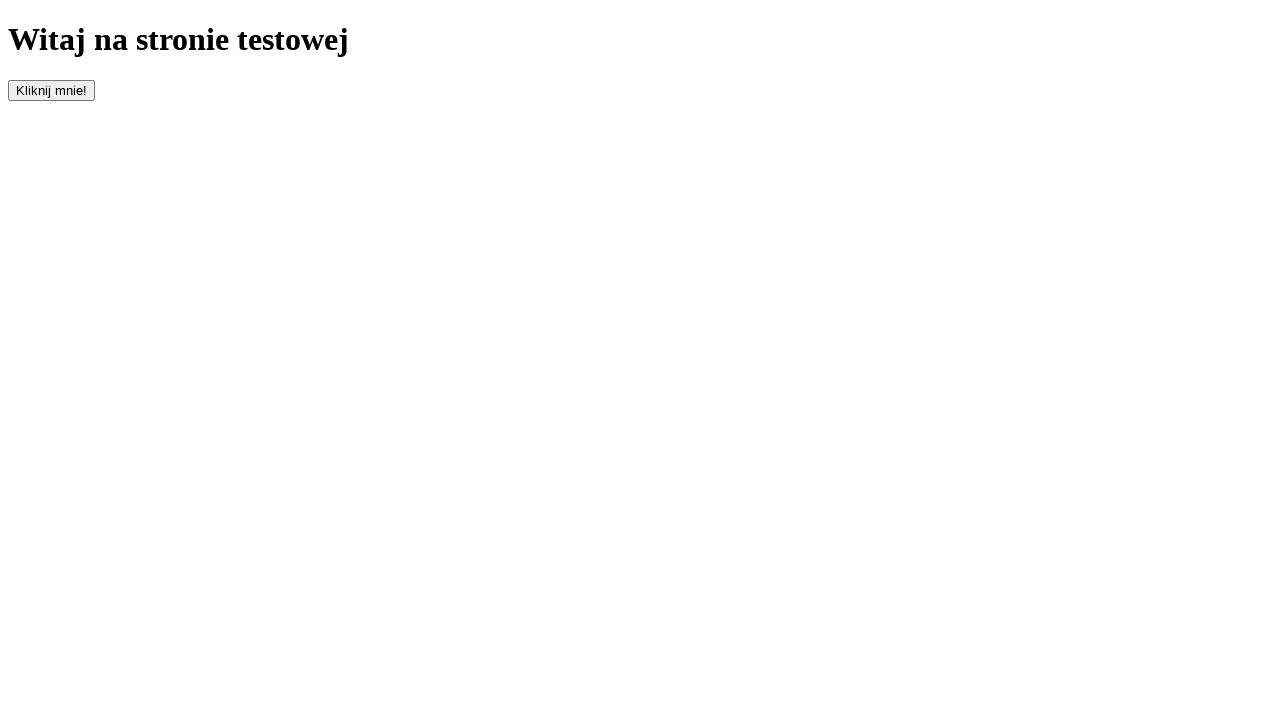

Navigated to wait2.html test page
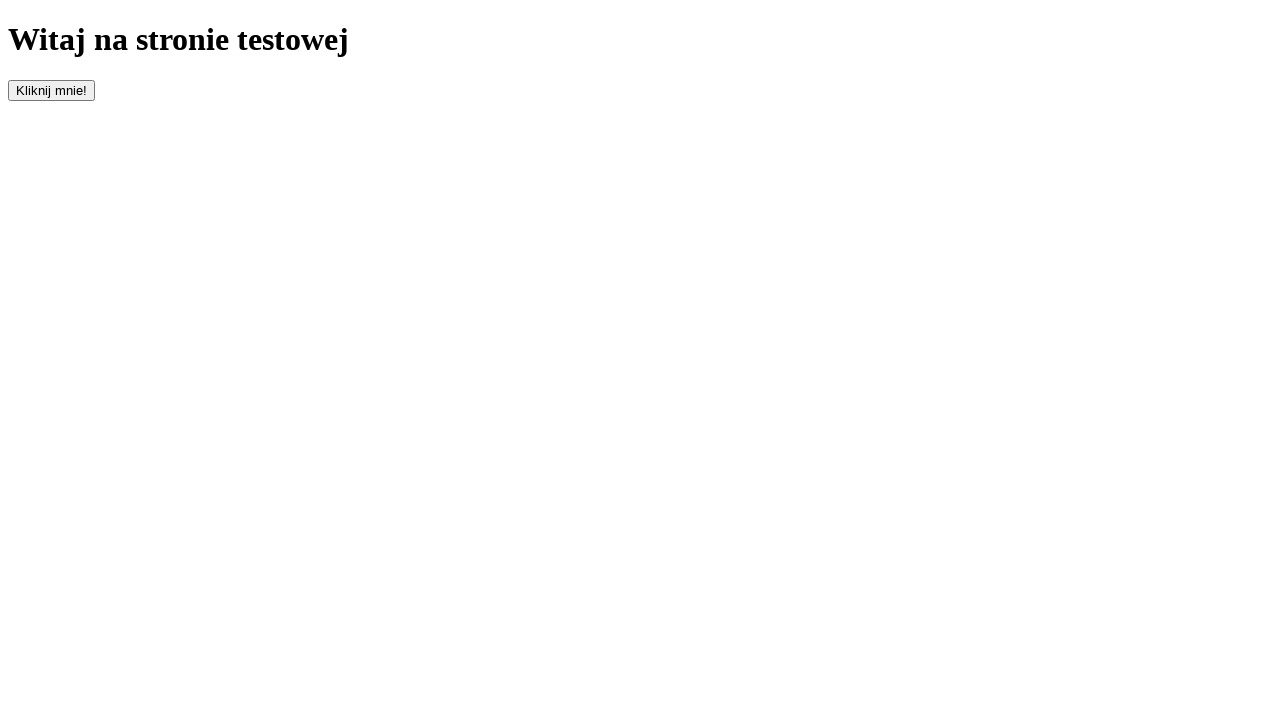

Clicked the button with ID 'clickOnMe' to trigger delayed content loading at (52, 90) on #clickOnMe
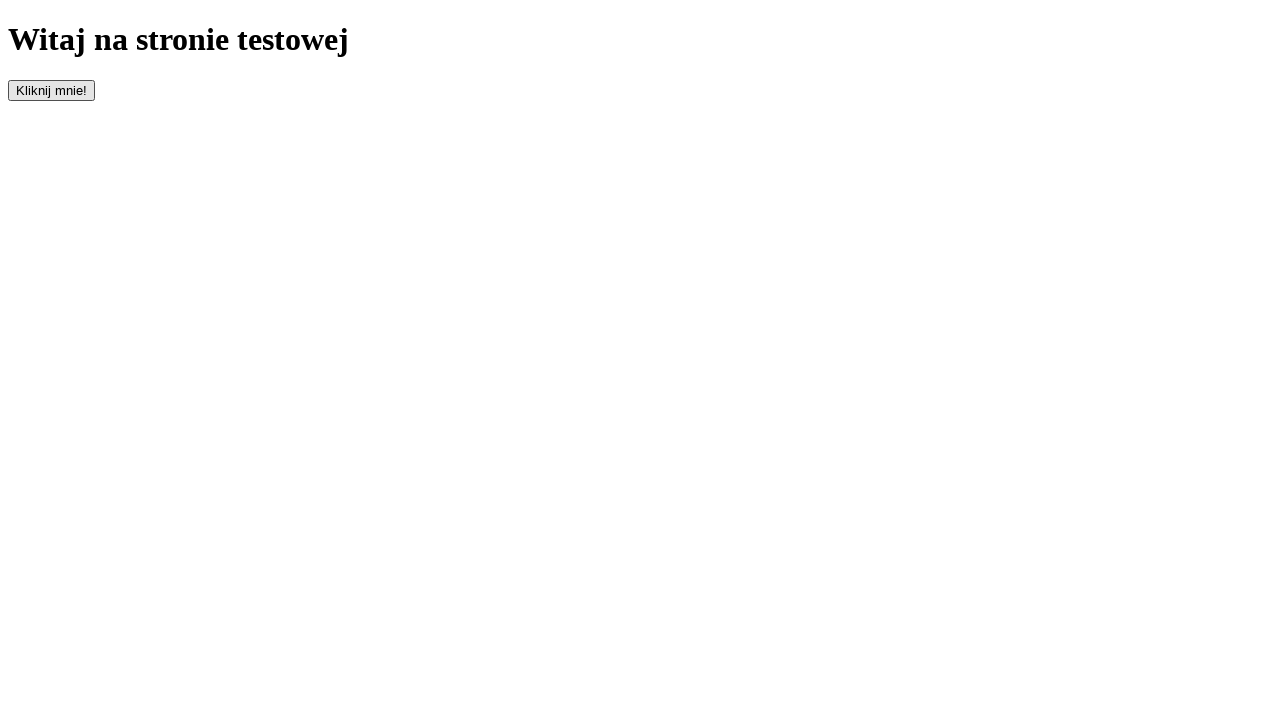

Waited for paragraph element to appear after button click
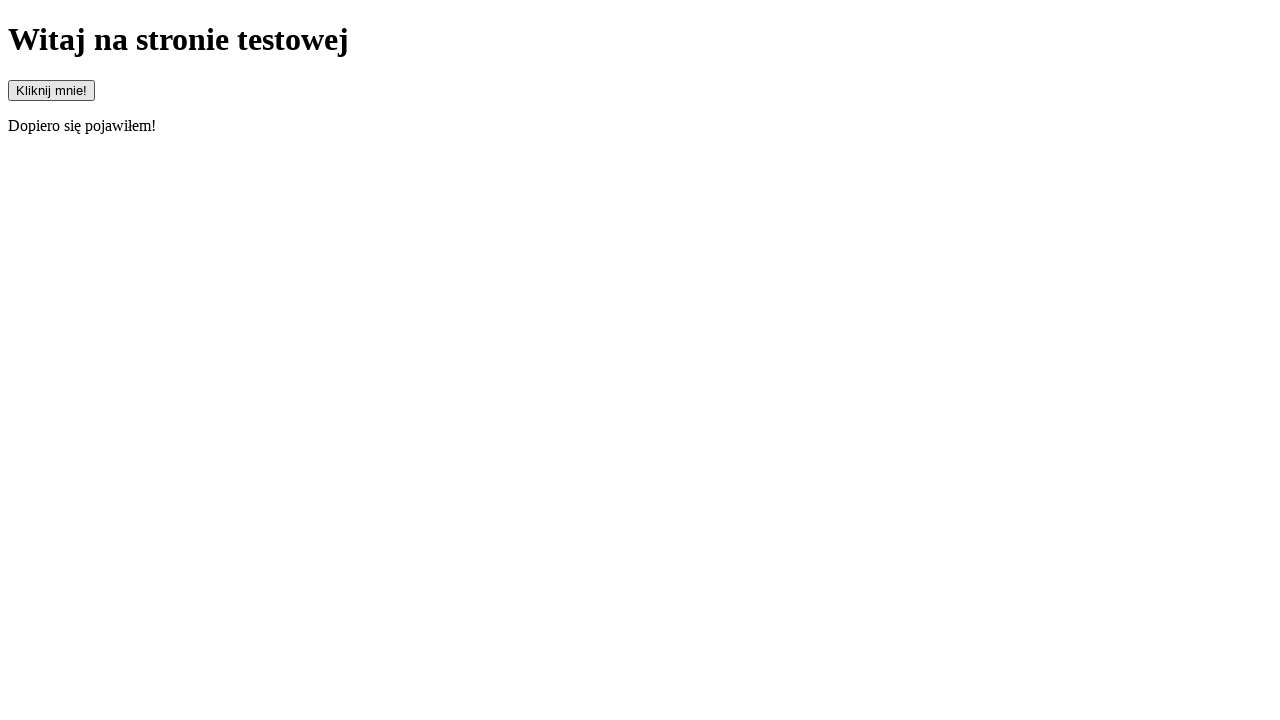

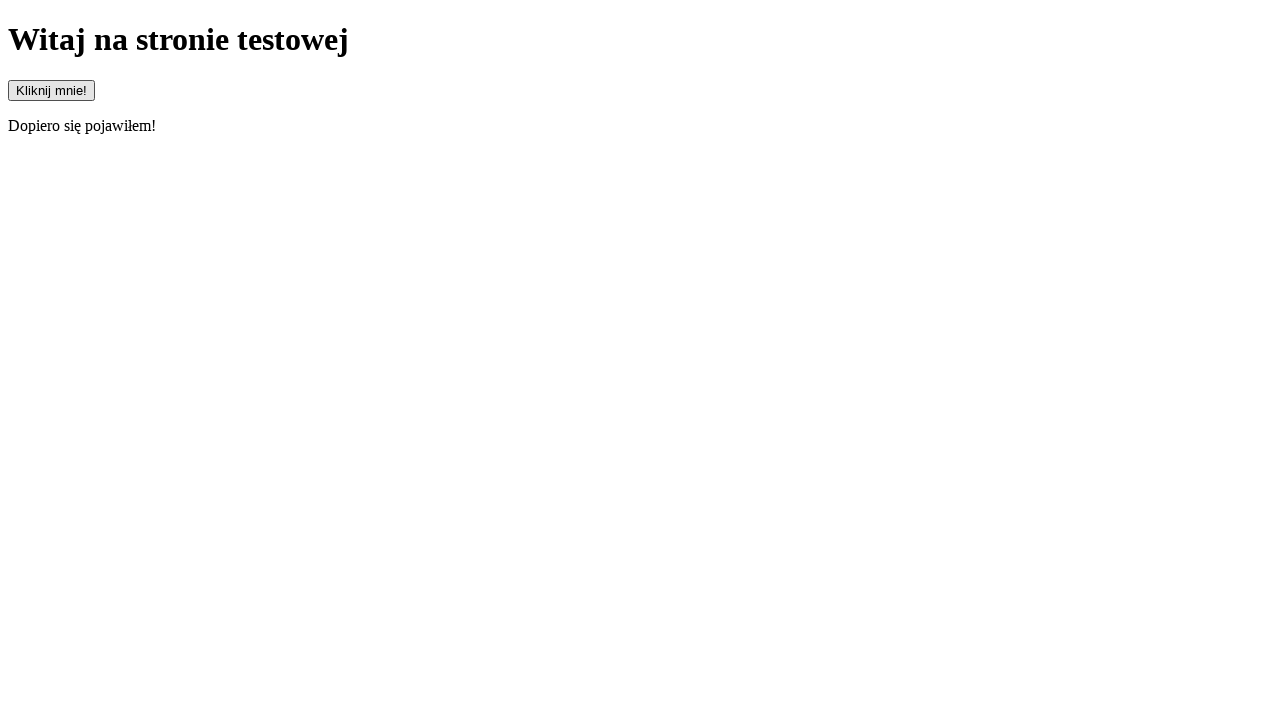